Clicks the Interactions button and verifies navigation to the interactions page

Starting URL: https://demoqa.com/

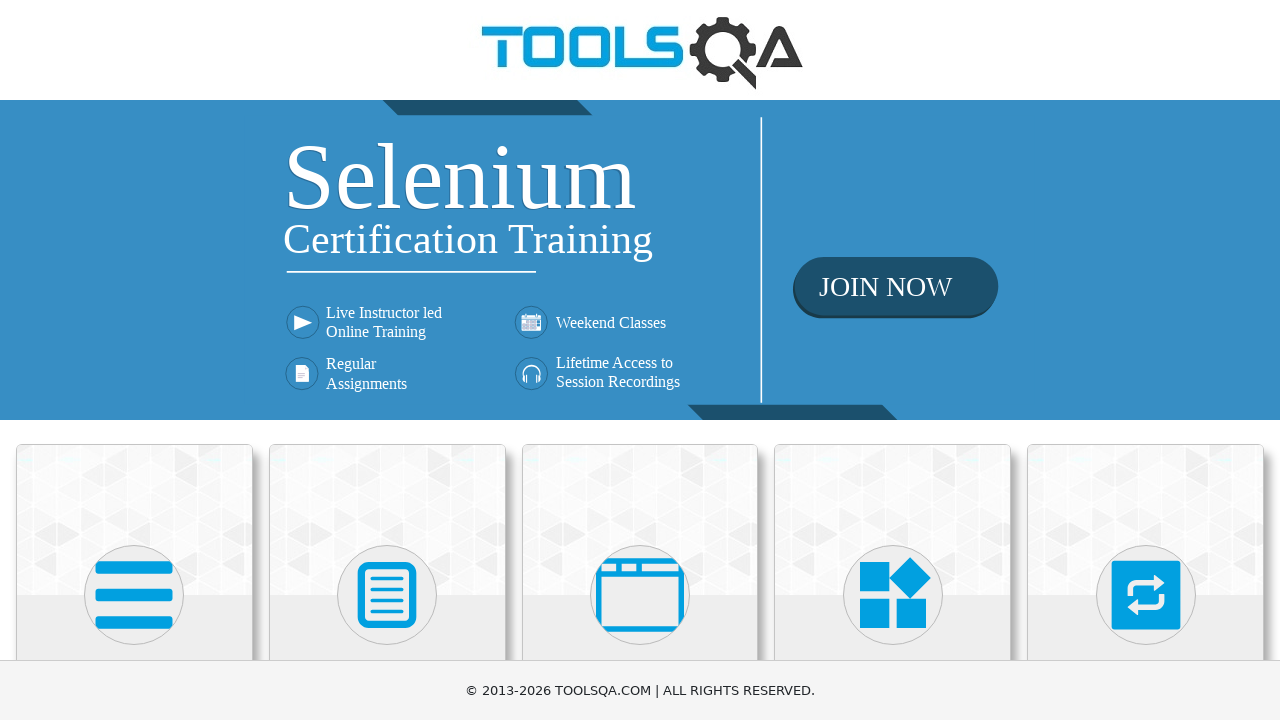

Clicked the Interactions button at (1146, 360) on xpath=//h5[text()="Interactions"]
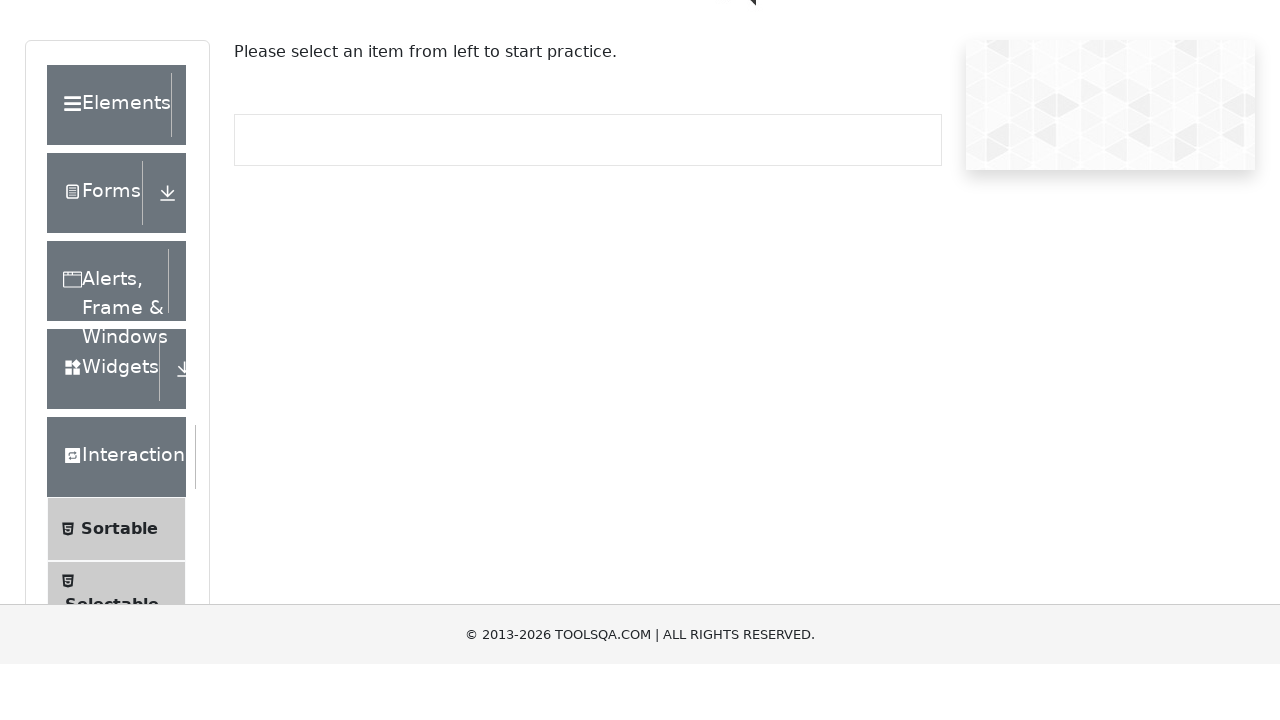

Verified navigation to interactions page (https://demoqa.com/interaction)
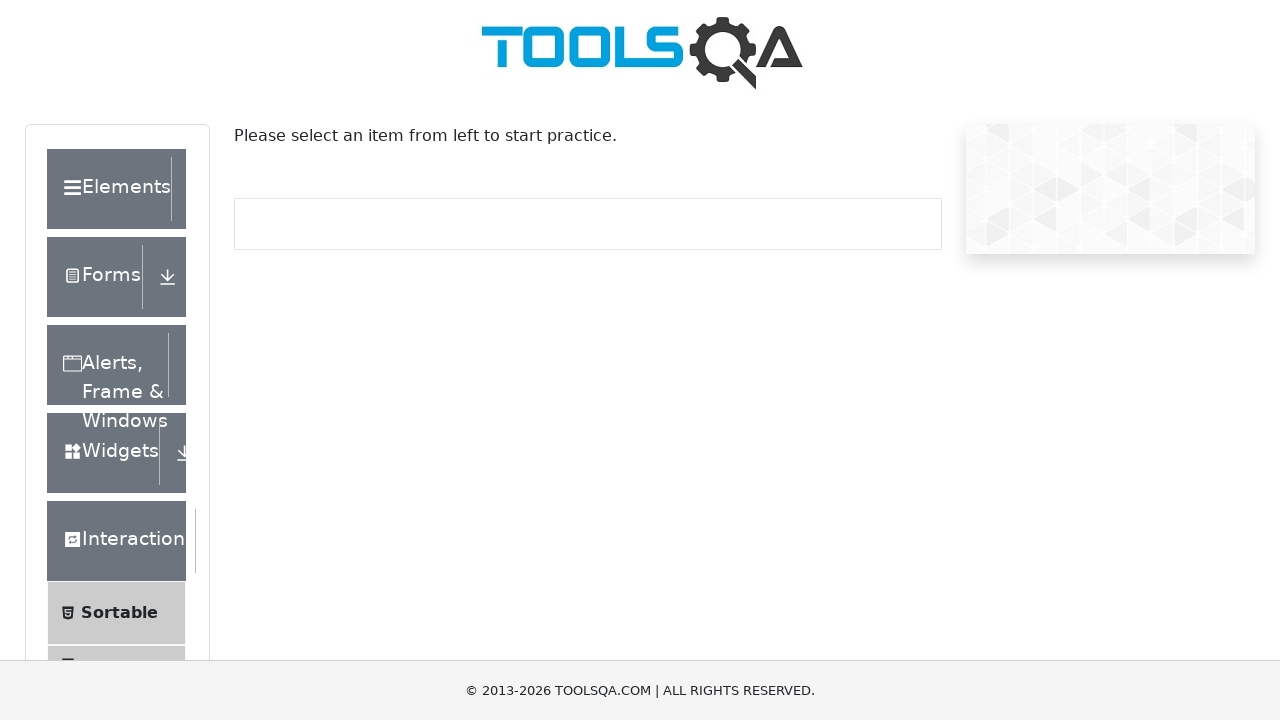

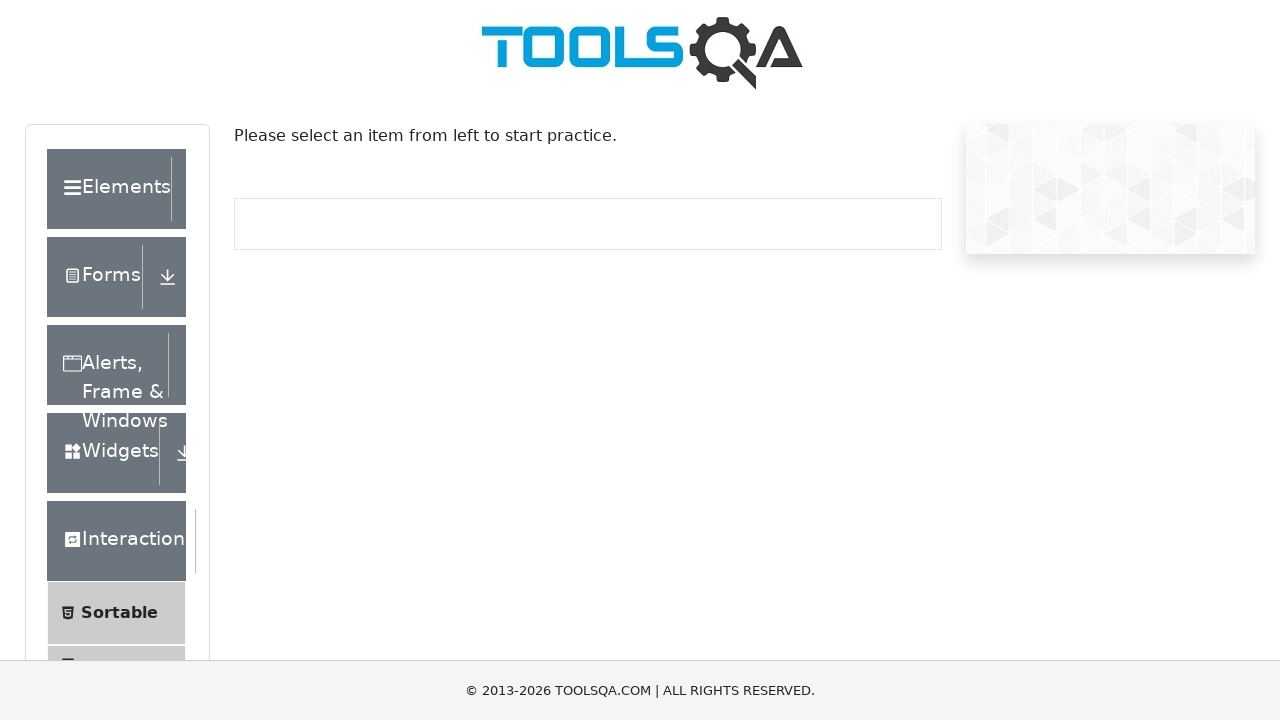